Tests the Selectable interaction on demoqa.com by navigating to the Interactions section, selecting the Selectable menu item, switching to grid view, and clicking on alternating grid items (every other item).

Starting URL: https://demoqa.com/

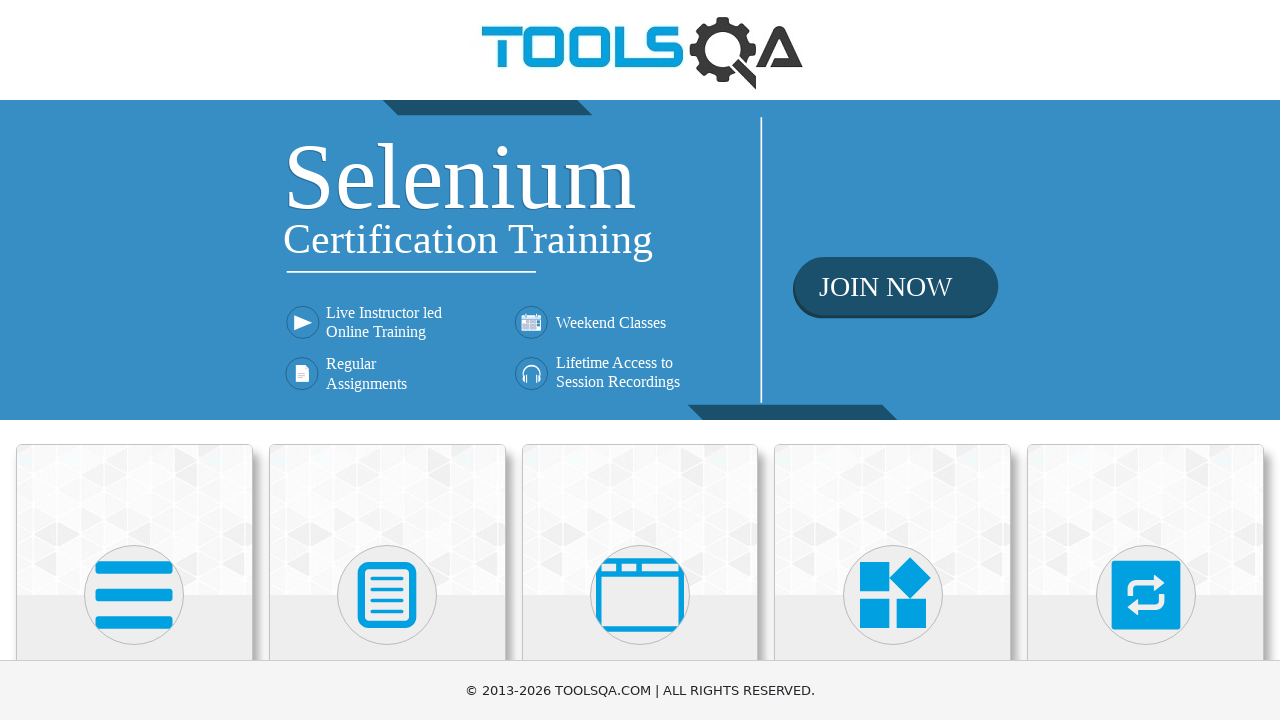

Scrolled down to view all cards
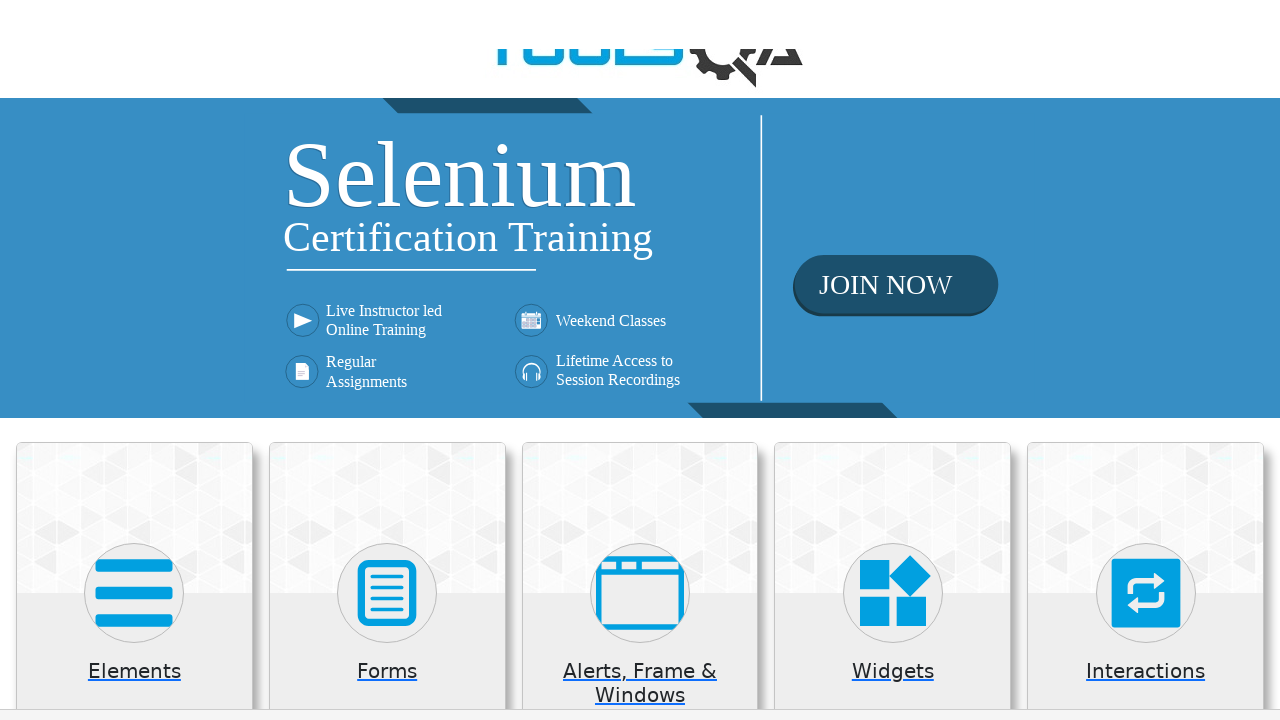

Clicked on Interactions card at (1146, 86) on div.card.mt-4.top-card >> nth=4
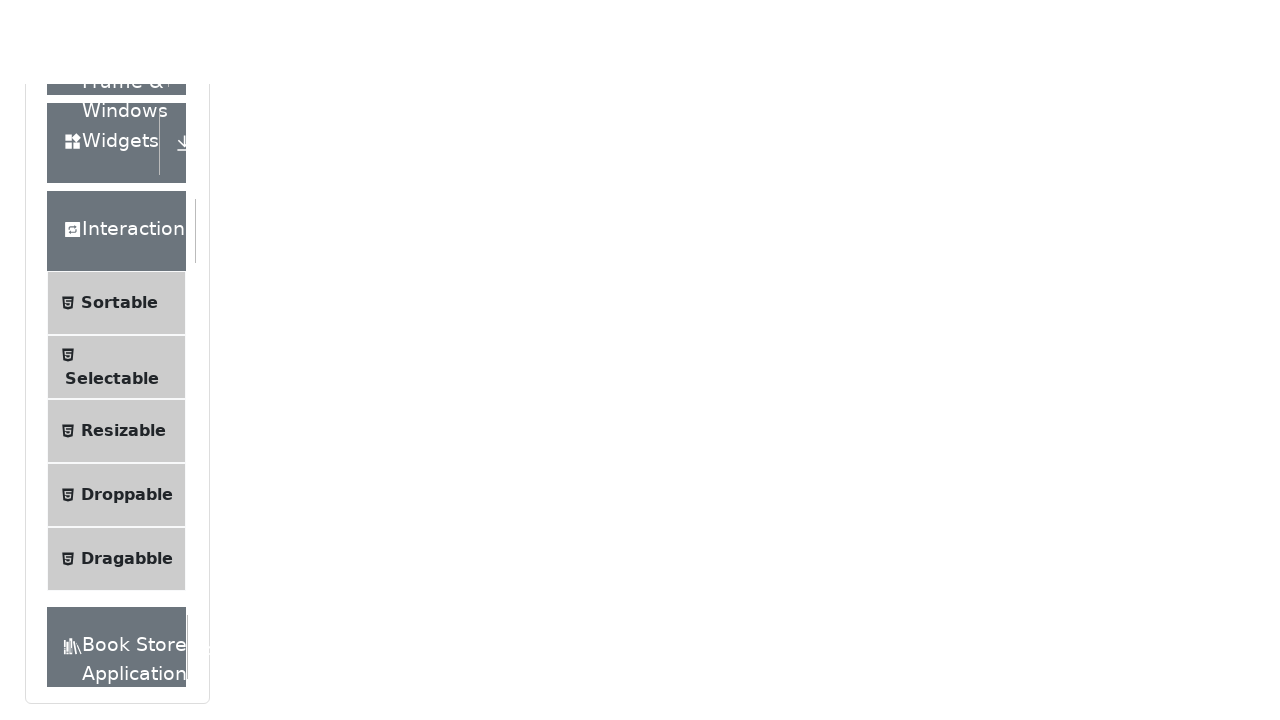

Waited for Selectable menu items to load
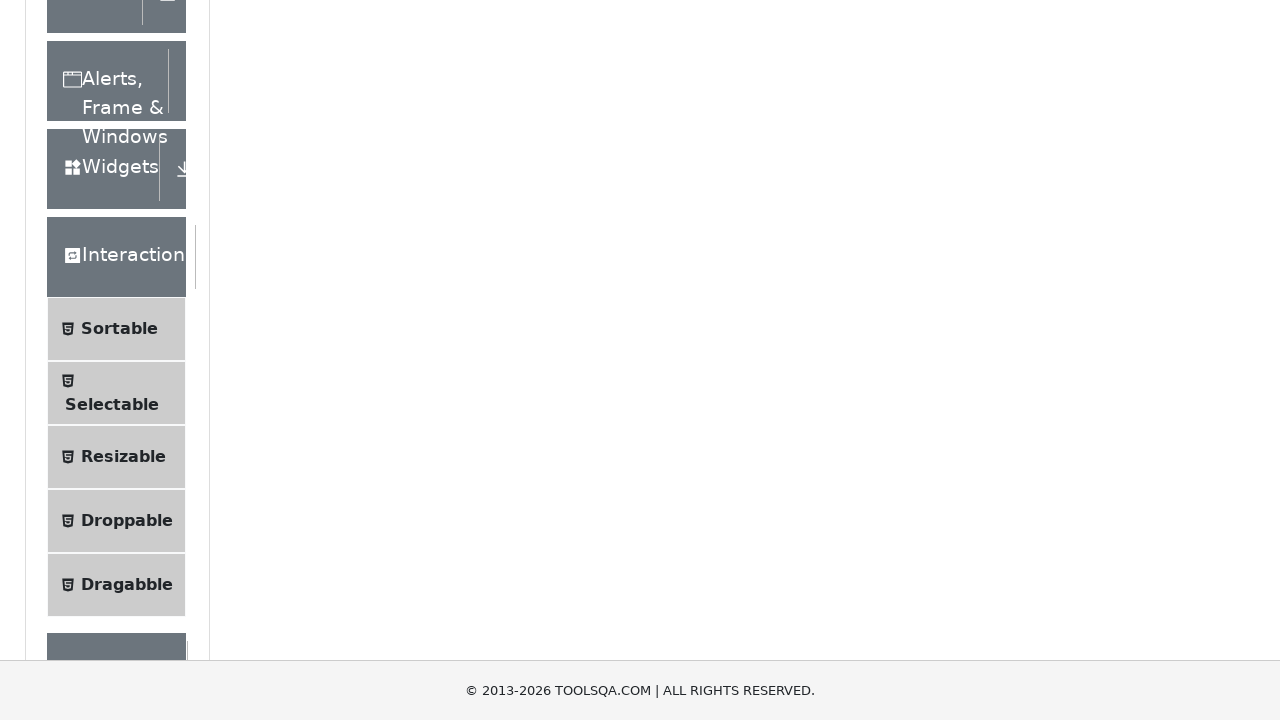

Clicked on Selectable menu item at (116, 393) on div.element-list.collapse.show ul.menu-list li.btn.btn-light >> nth=1
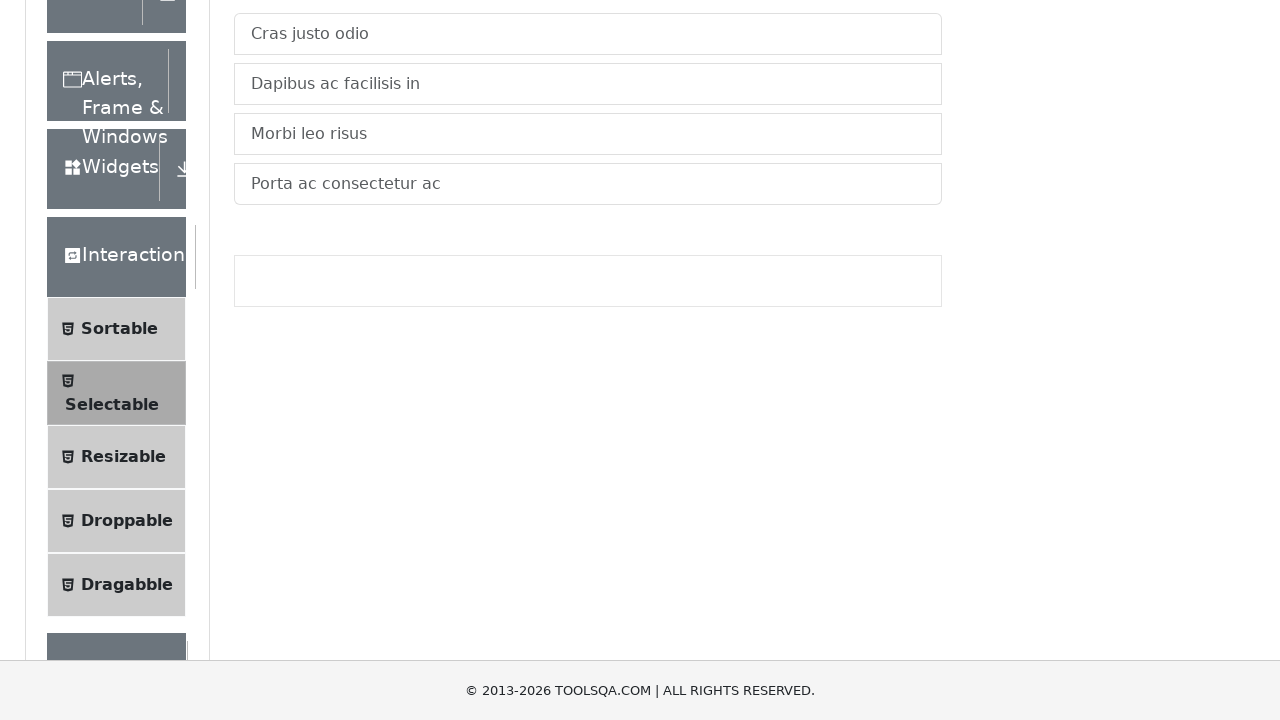

Clicked on Grid tab at (328, 244) on #demo-tab-grid
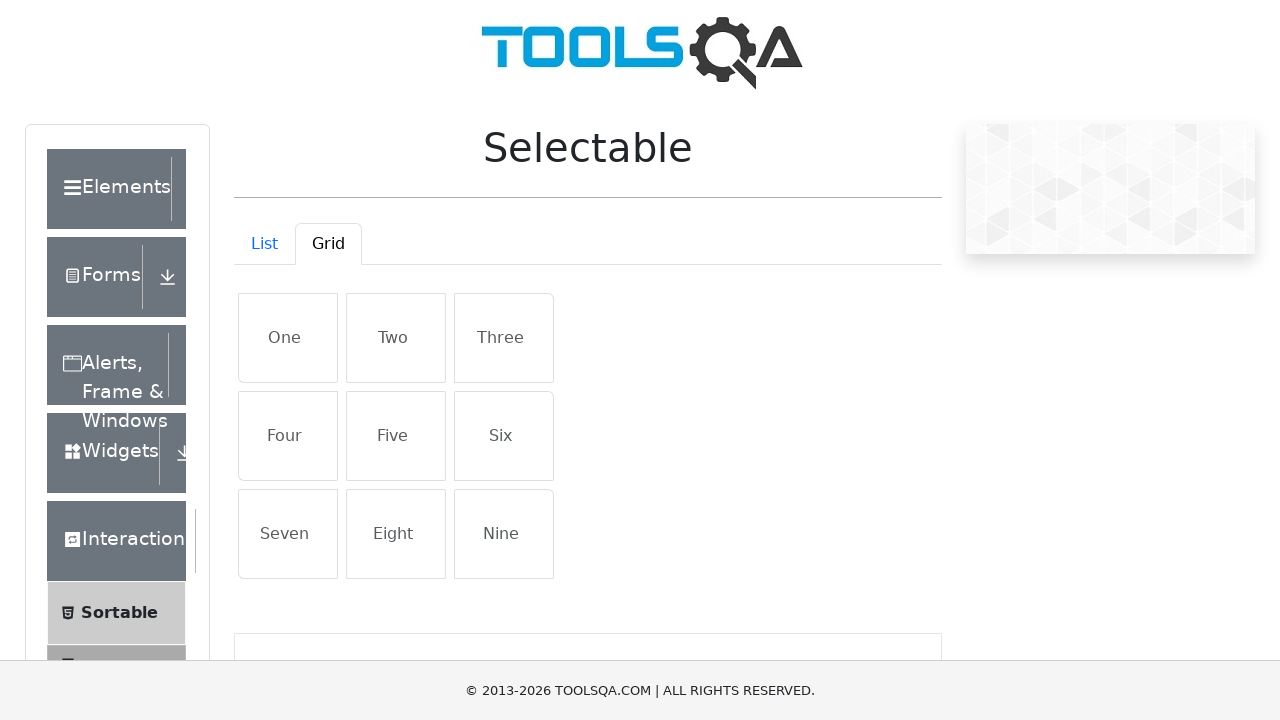

Waited for grid items to load
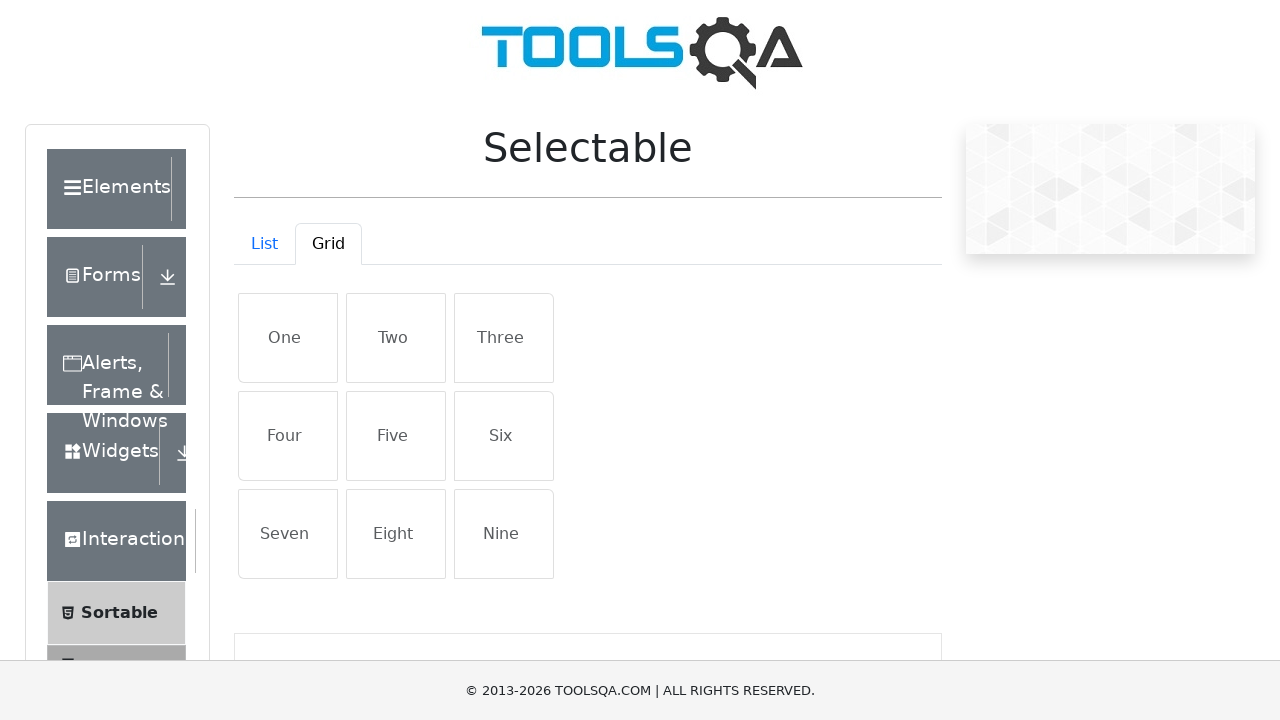

Clicked on grid item at index 0 at (288, 338) on #demo-tabpane-grid li.list-group-item.list-group-item-action >> nth=0
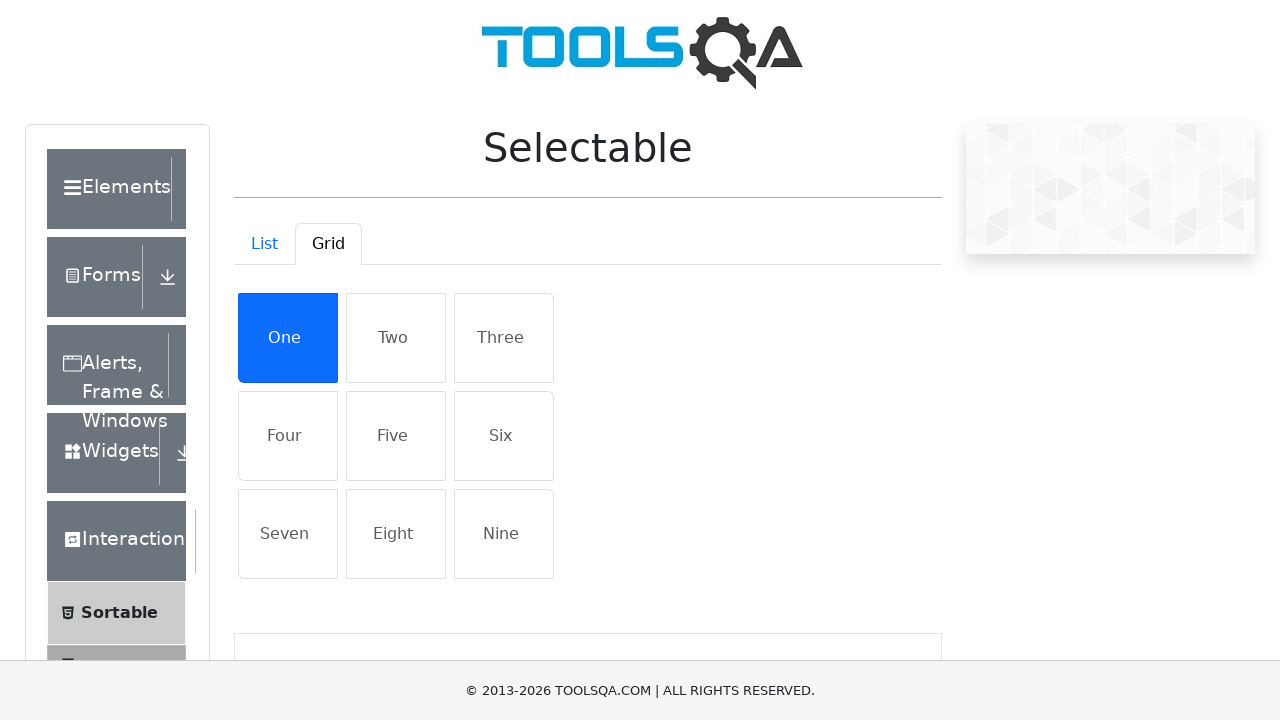

Clicked on grid item at index 2 at (504, 338) on #demo-tabpane-grid li.list-group-item.list-group-item-action >> nth=2
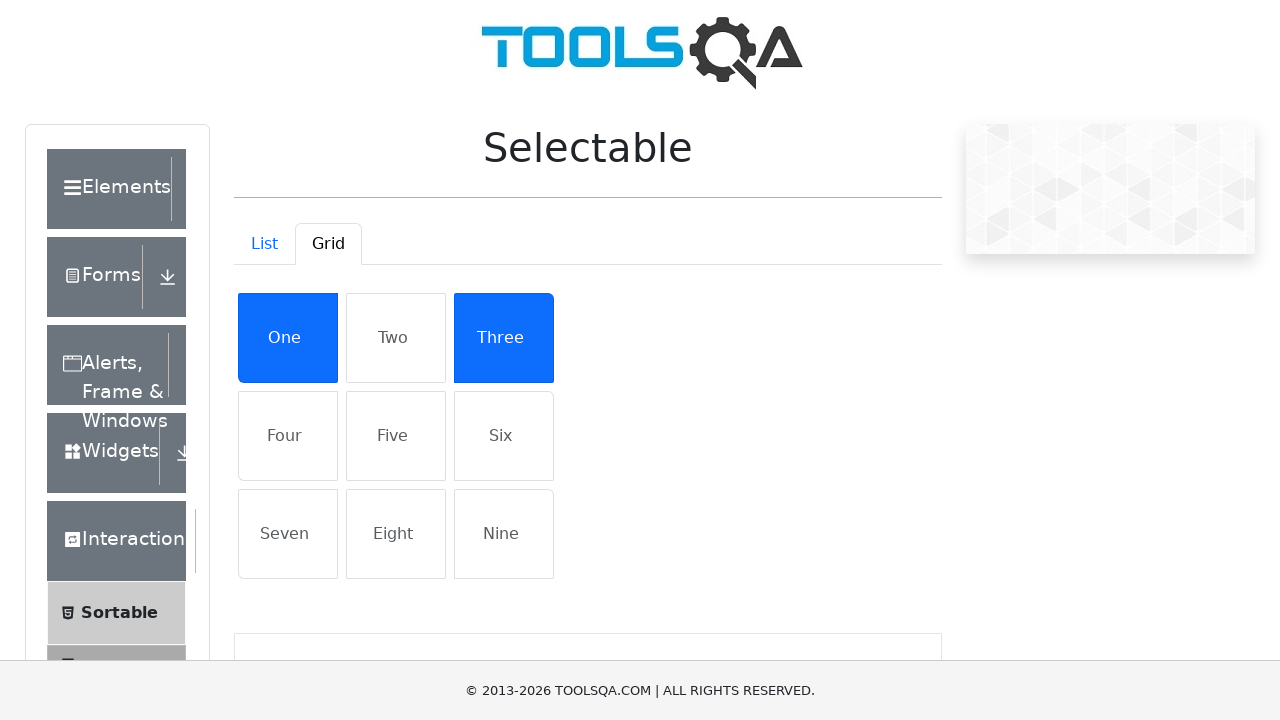

Clicked on grid item at index 4 at (396, 436) on #demo-tabpane-grid li.list-group-item.list-group-item-action >> nth=4
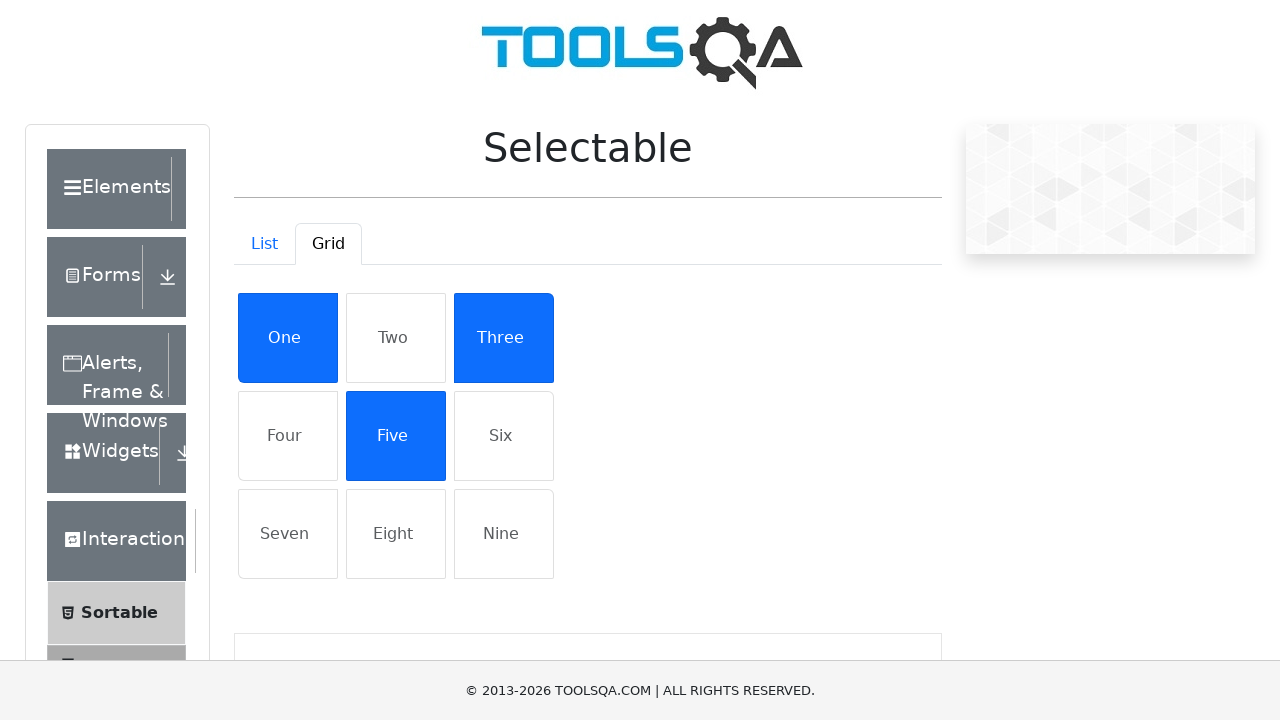

Clicked on grid item at index 6 at (288, 534) on #demo-tabpane-grid li.list-group-item.list-group-item-action >> nth=6
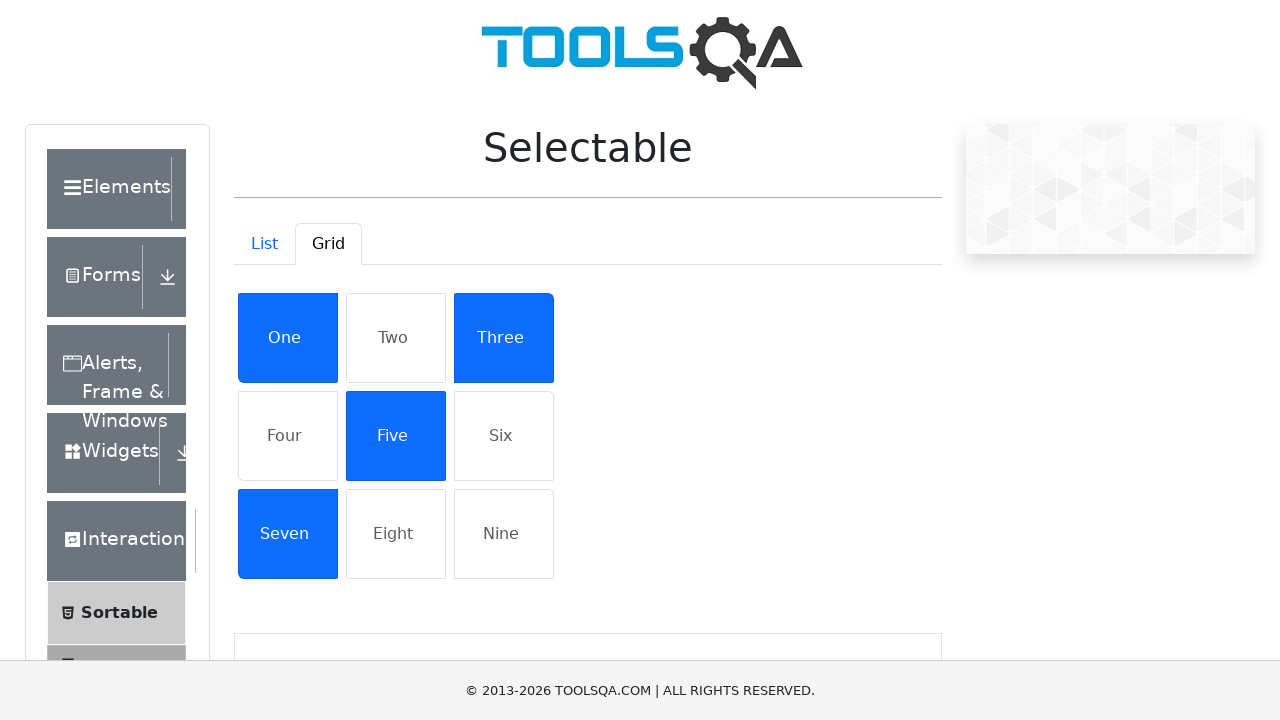

Clicked on grid item at index 8 at (504, 534) on #demo-tabpane-grid li.list-group-item.list-group-item-action >> nth=8
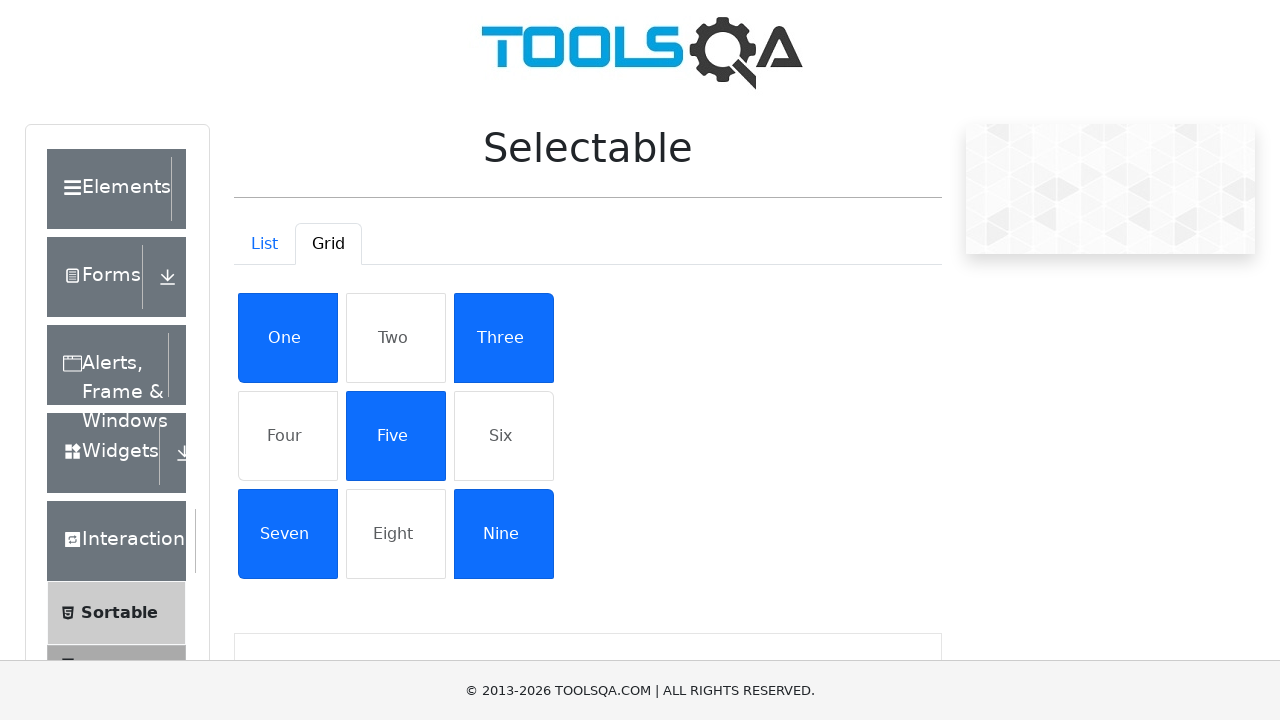

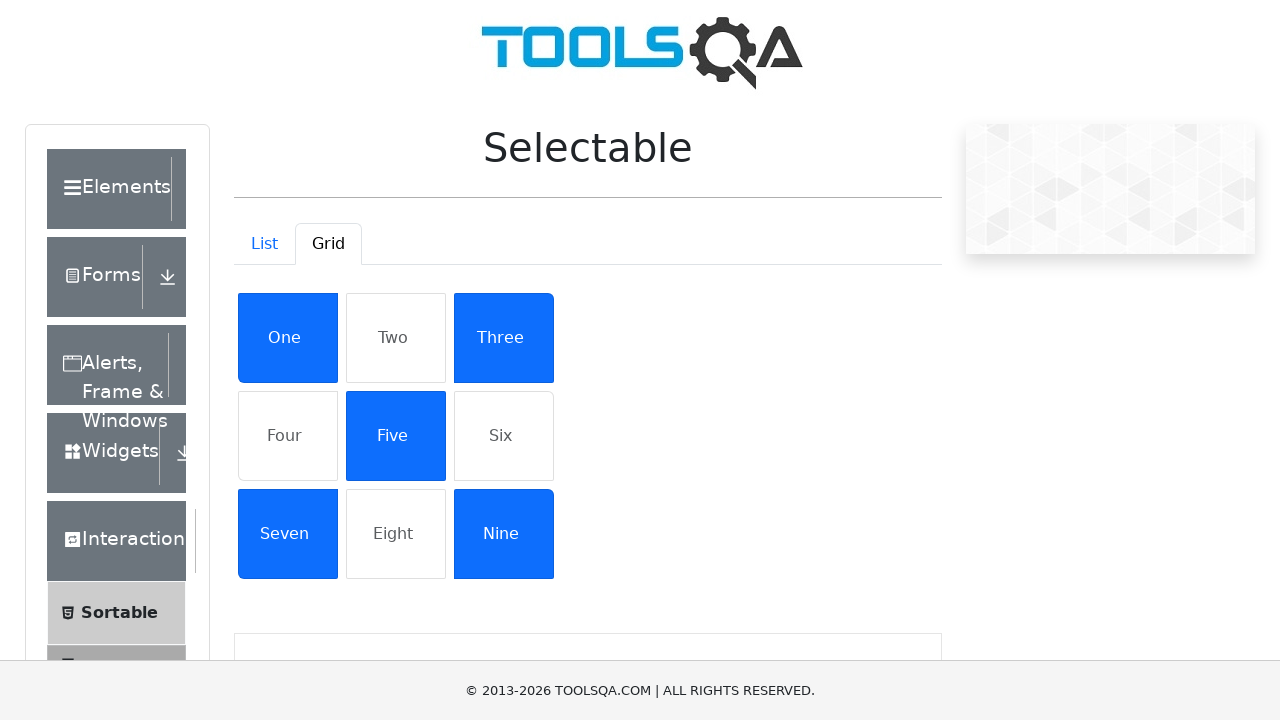